Navigates to a W3Schools JavaScript tryit page and switches to the iframe containing the result to interact with the embedded content.

Starting URL: https://www.w3schools.com/jsref/tryit.asp?filename=tryjsref_submit_get

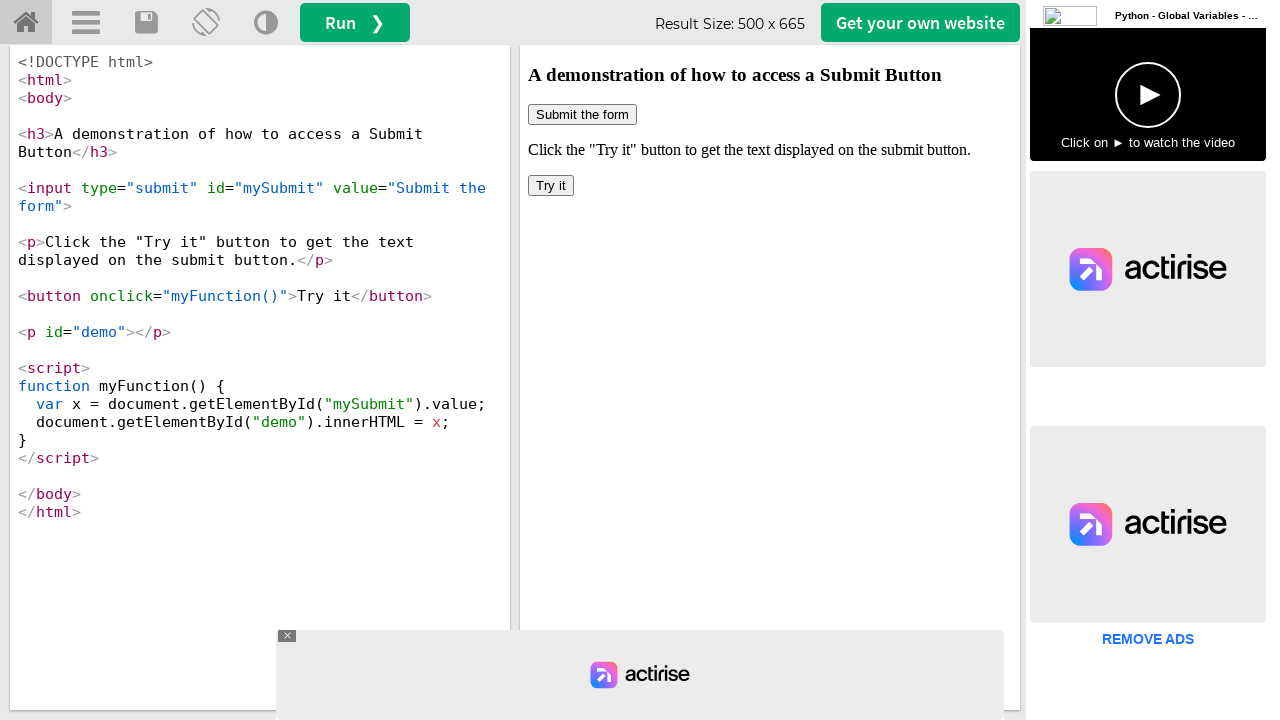

Navigated to W3Schools JavaScript tryit page
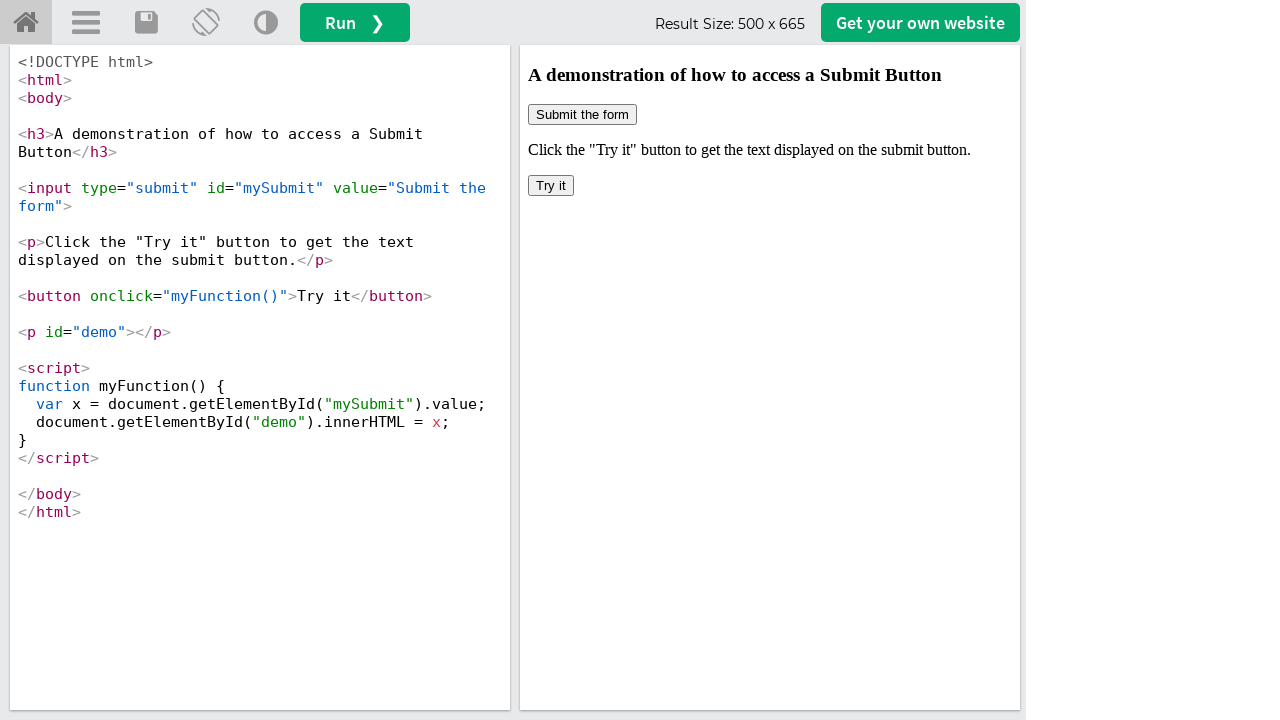

Located the iframe containing the result
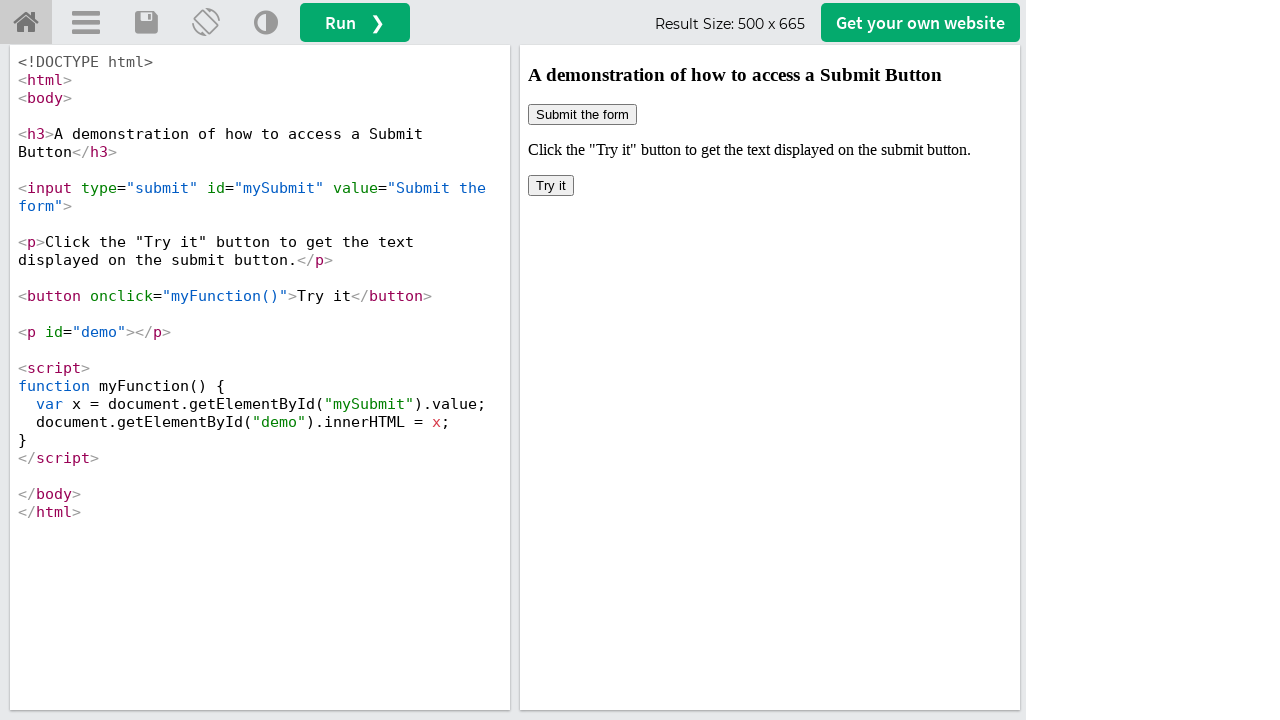

Waited for body content to load inside the iframe
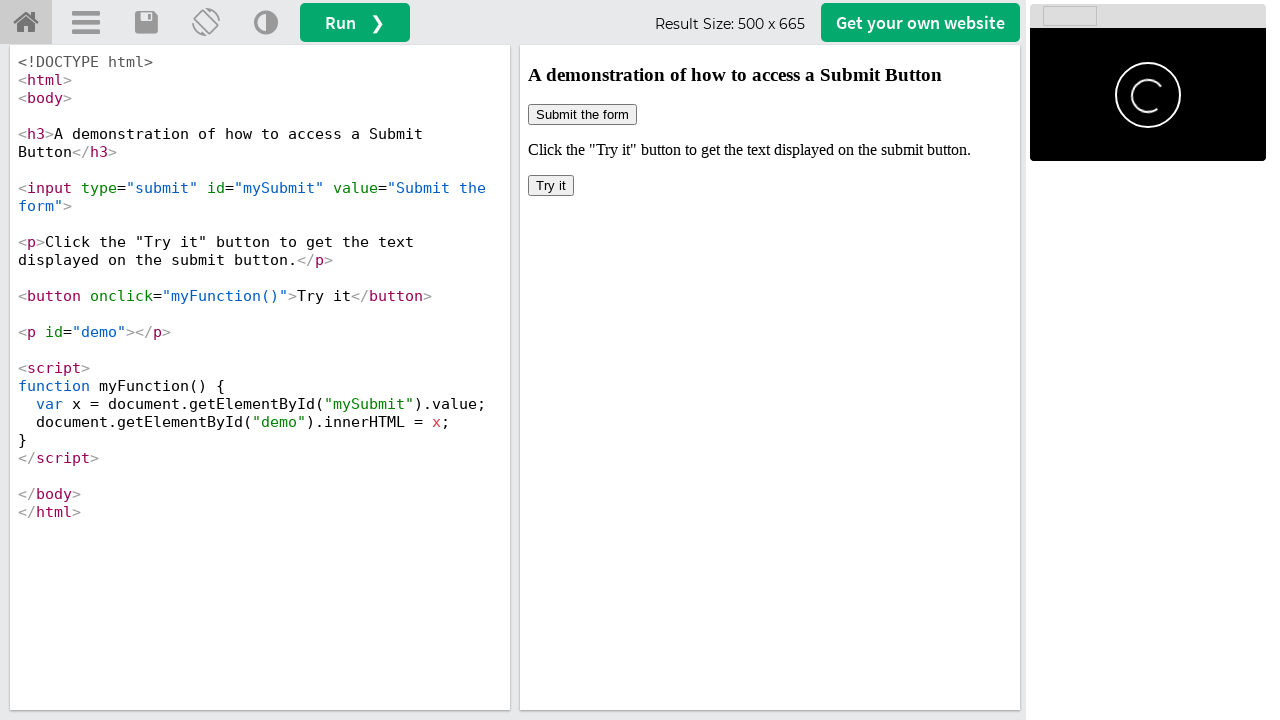

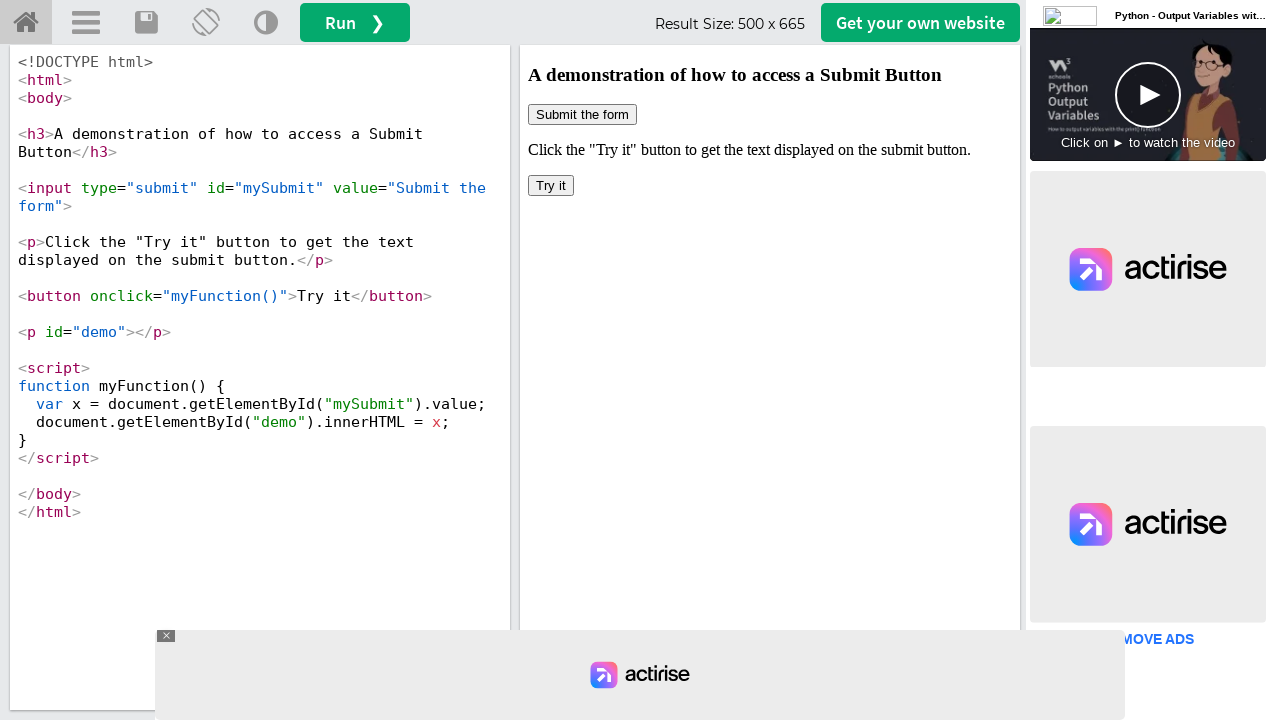